Tests page load performance and checks for mobile performance optimizations.

Starting URL: https://candlefish.ai/workshop-notes

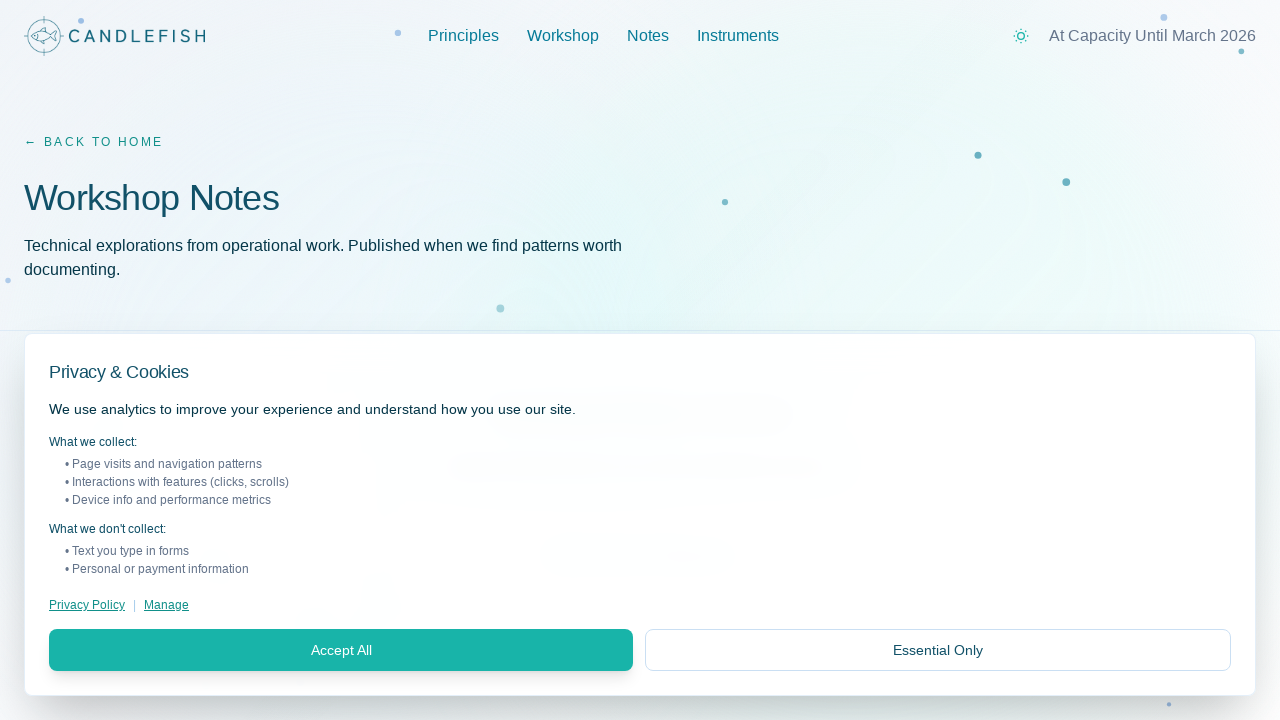

Waited for page to reach network idle state
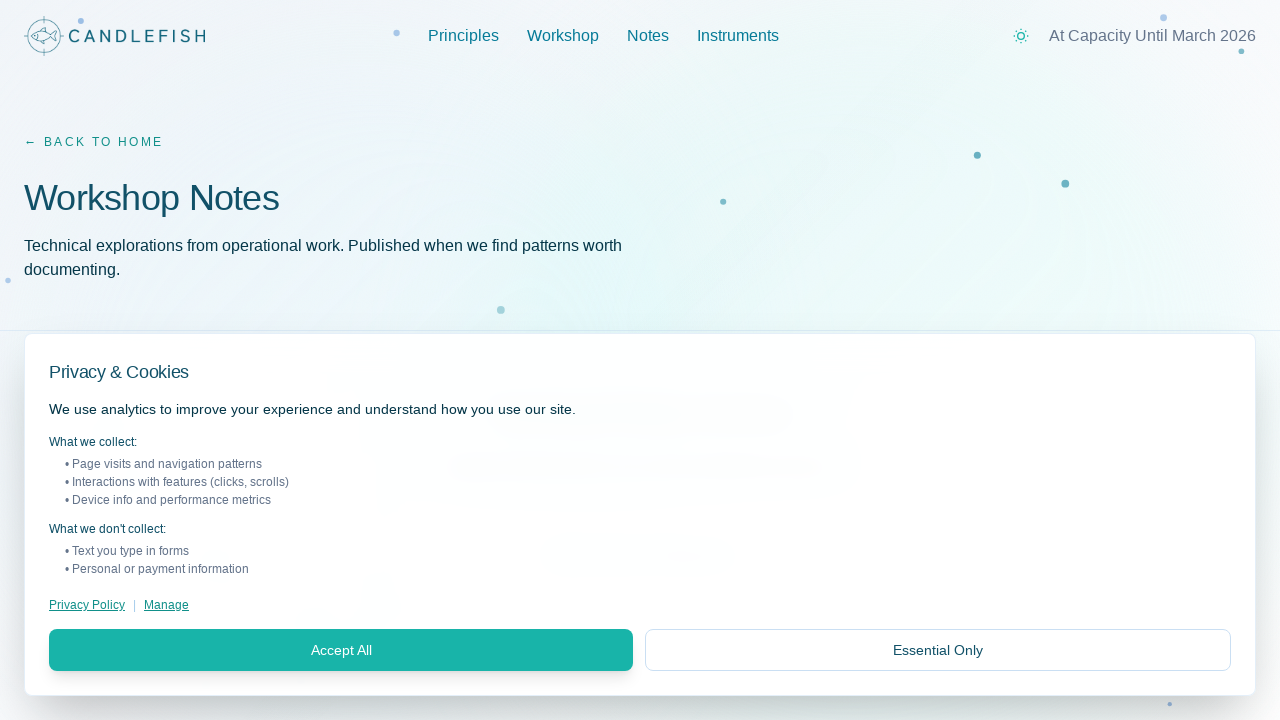

Verified page body is visible - page loaded successfully
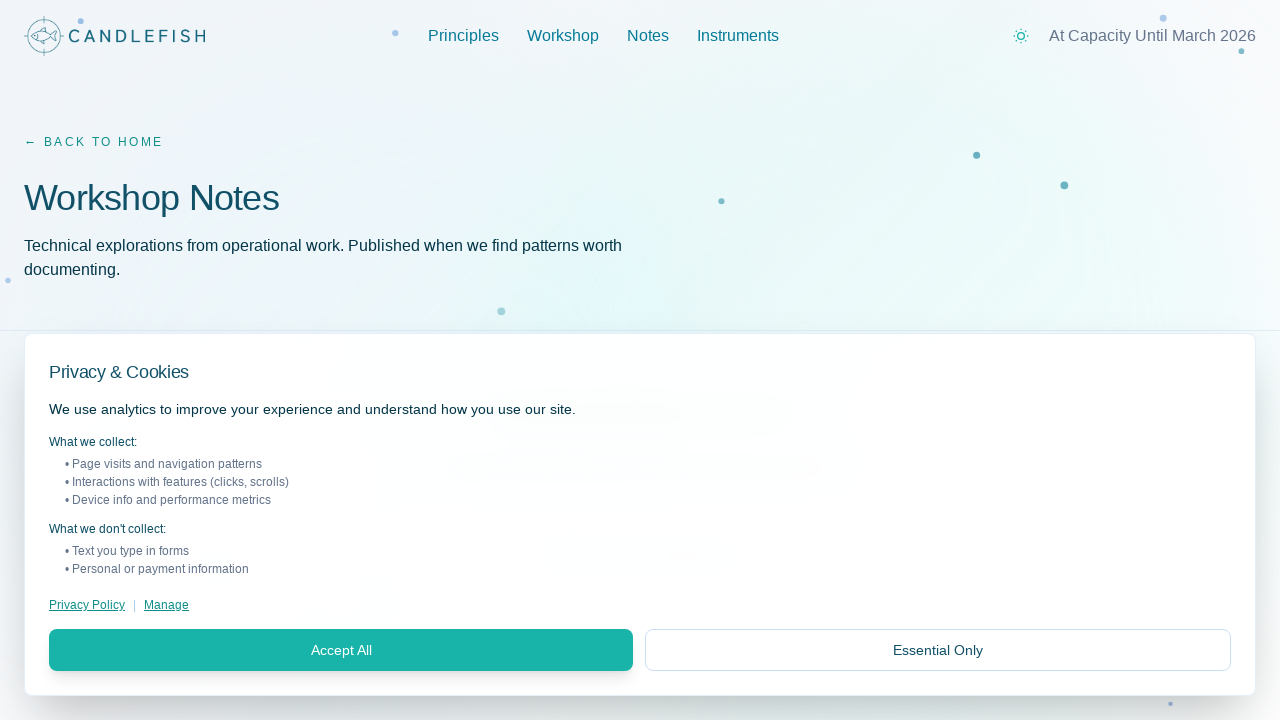

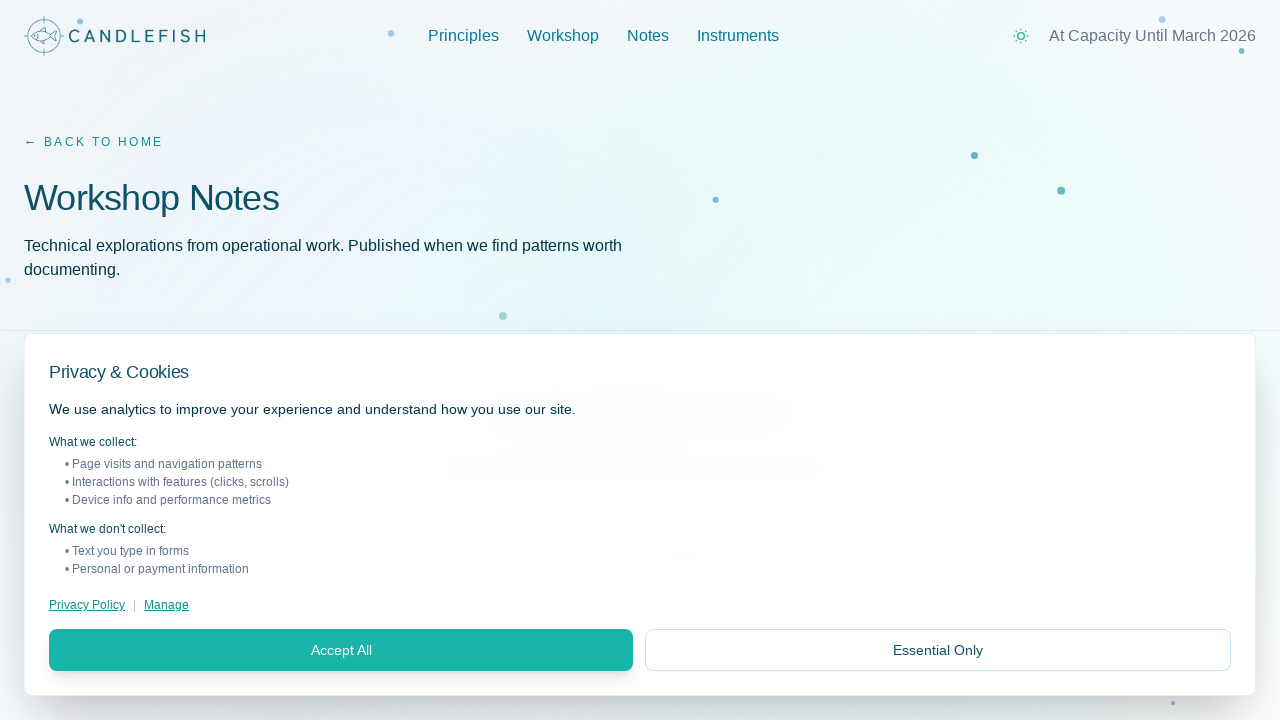